Tests the subscription feature by scrolling to the subscription section, entering an email, and submitting the subscription form

Starting URL: https://automationexercise.com/

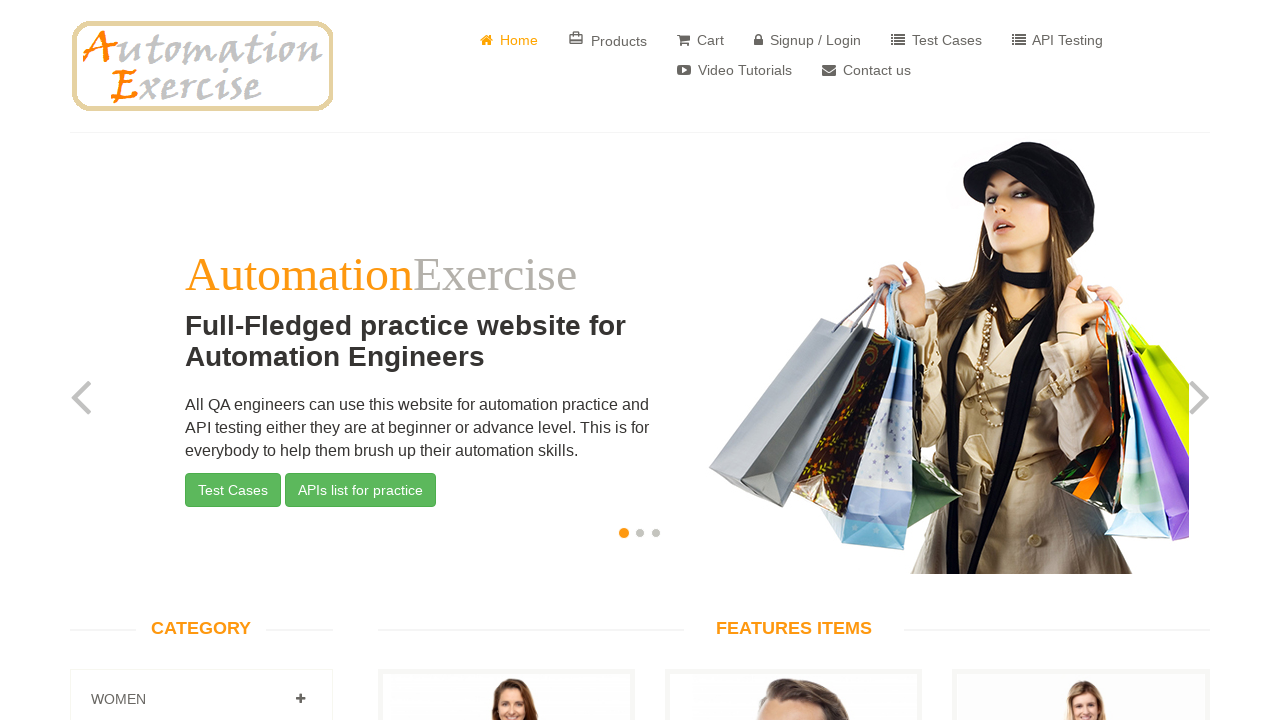

Scrolled to subscription section
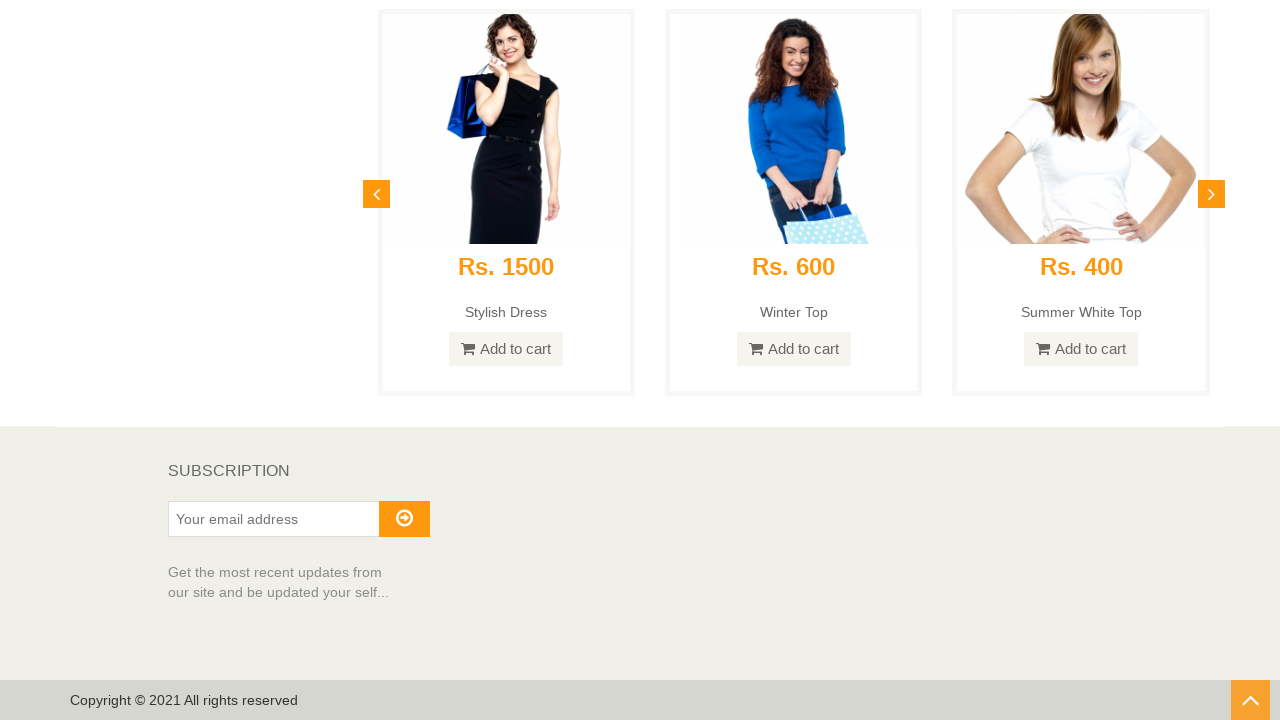

Subscription section is now visible
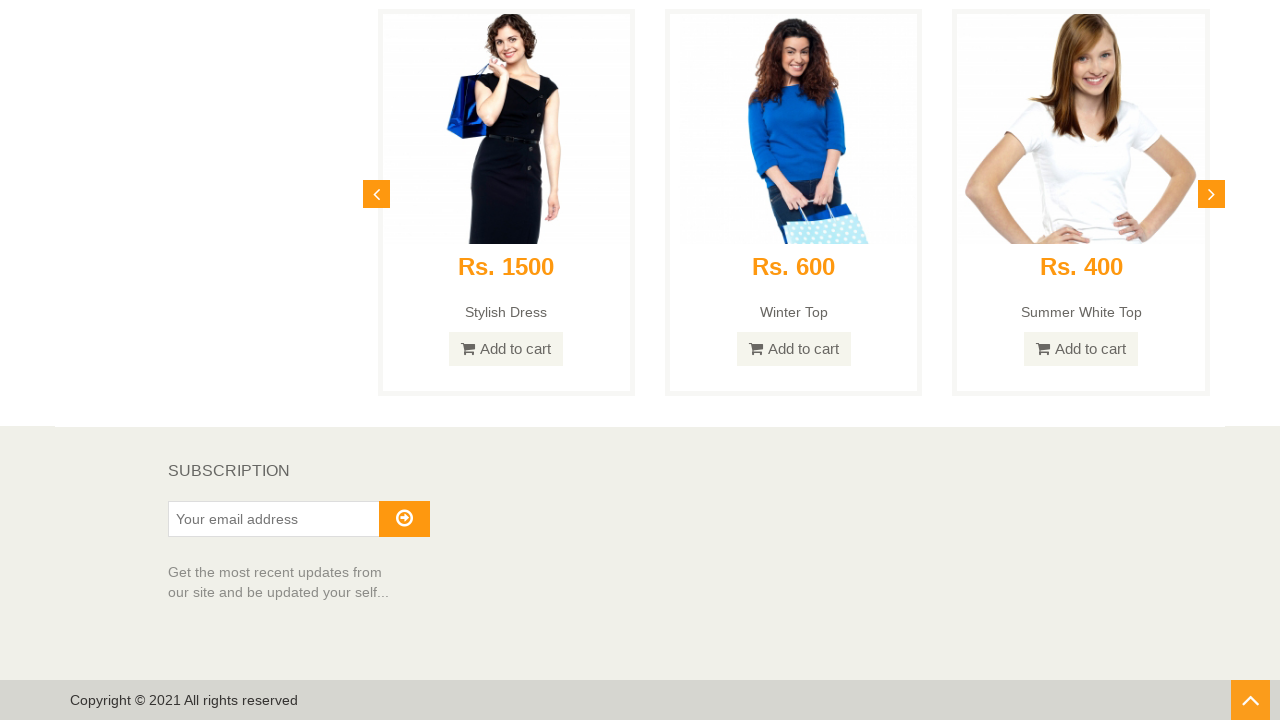

Entered email address 'subscriber@example.com' in subscription form on #susbscribe_email
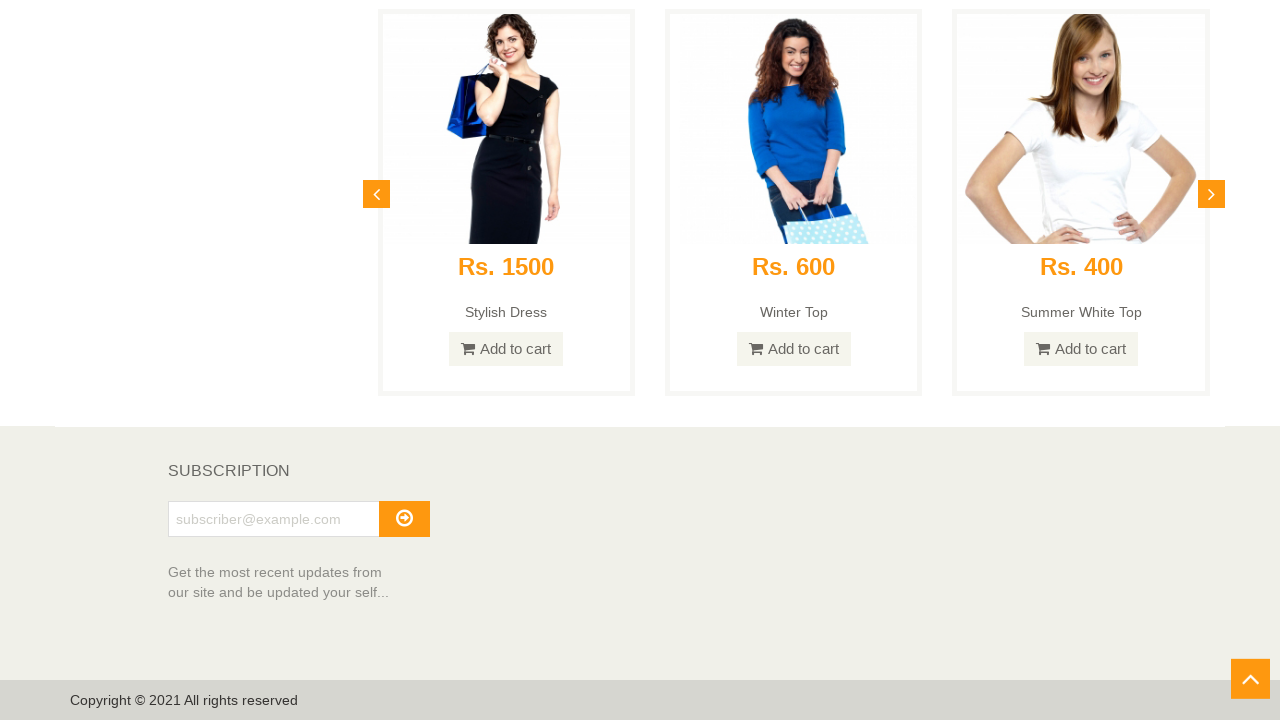

Clicked subscribe button to submit subscription form at (404, 519) on #subscribe
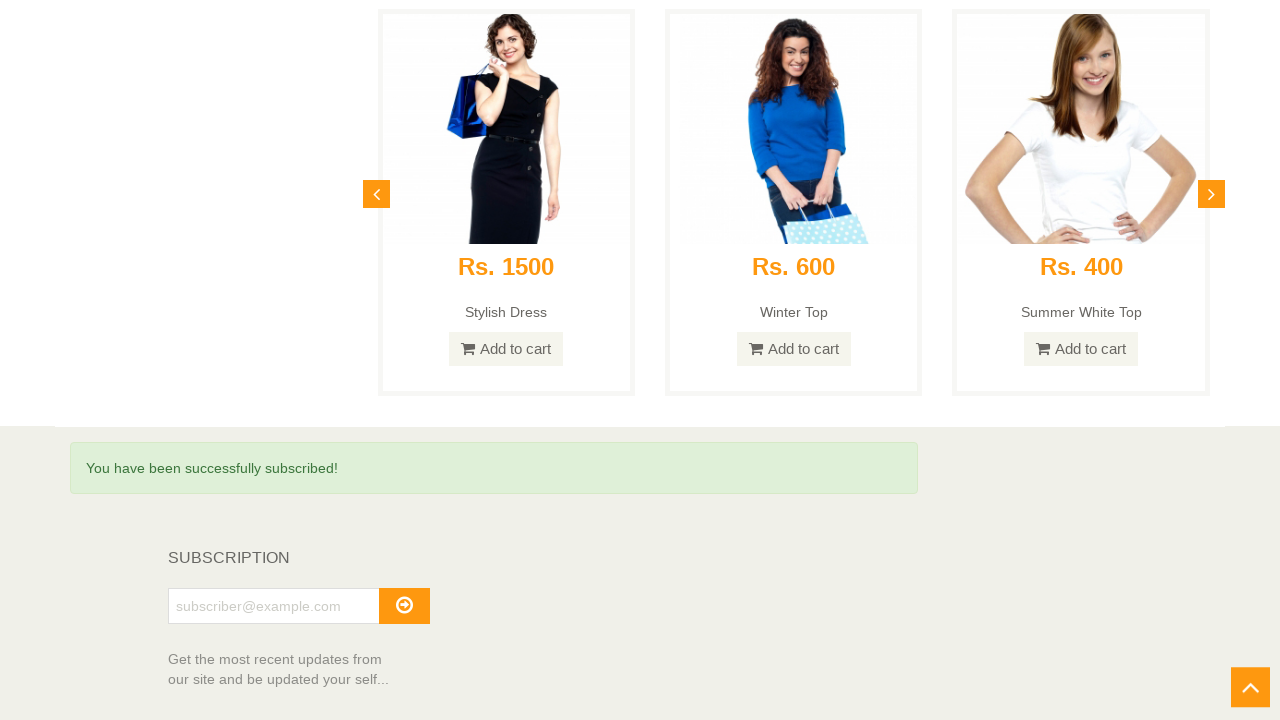

Subscription success message appeared - user successfully subscribed
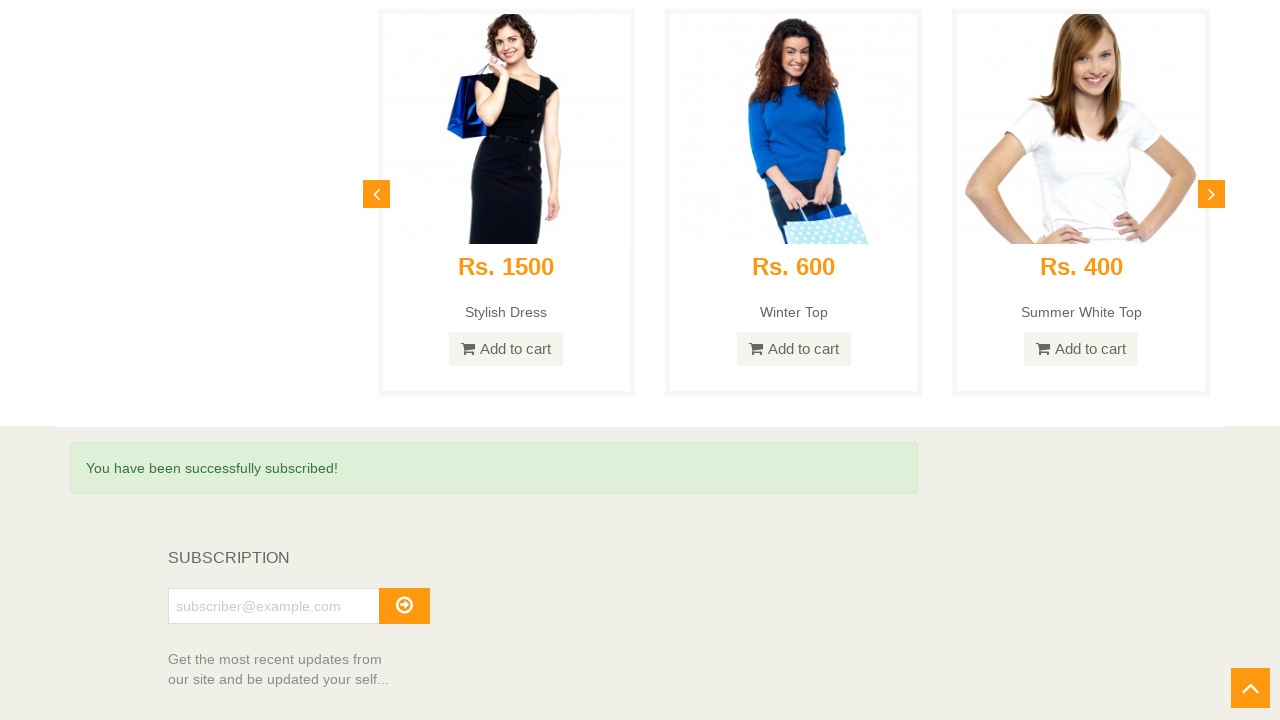

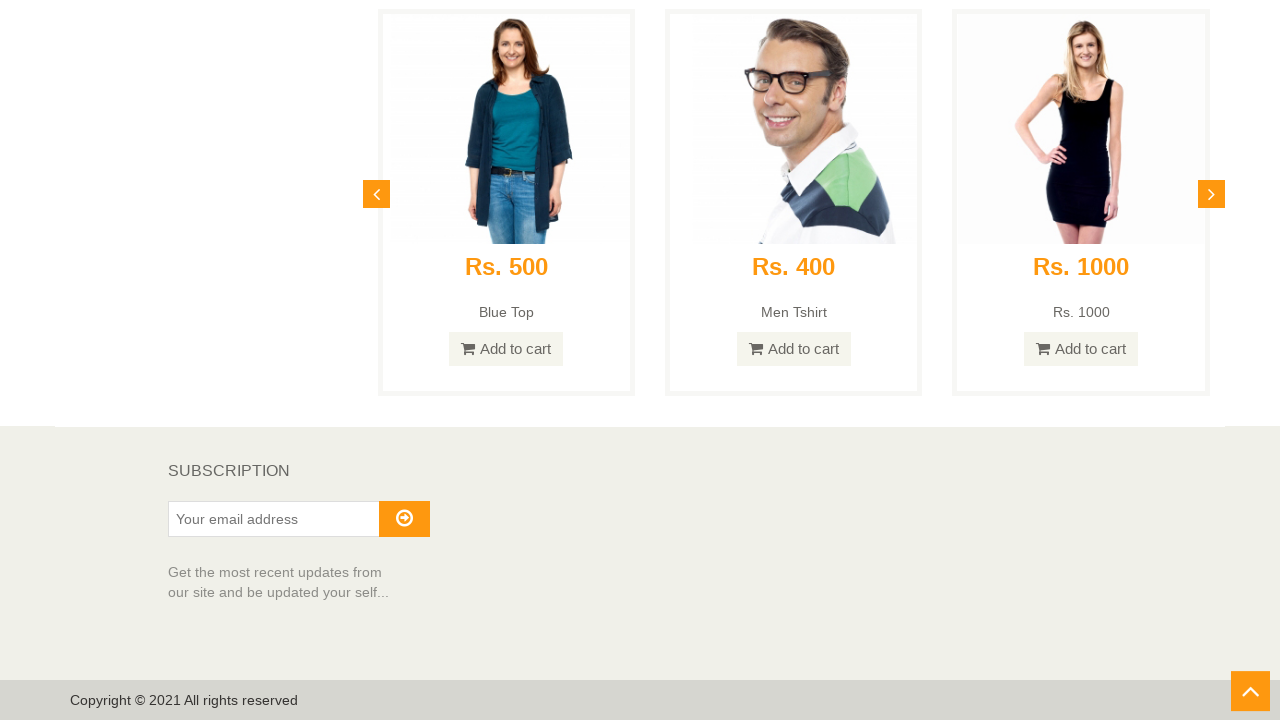